Tests radio button and checkbox interactions by checking their initial state, selecting them, and verifying the state changes

Starting URL: https://automationbysqatools.blogspot.com/2021/05/dummy-website.html

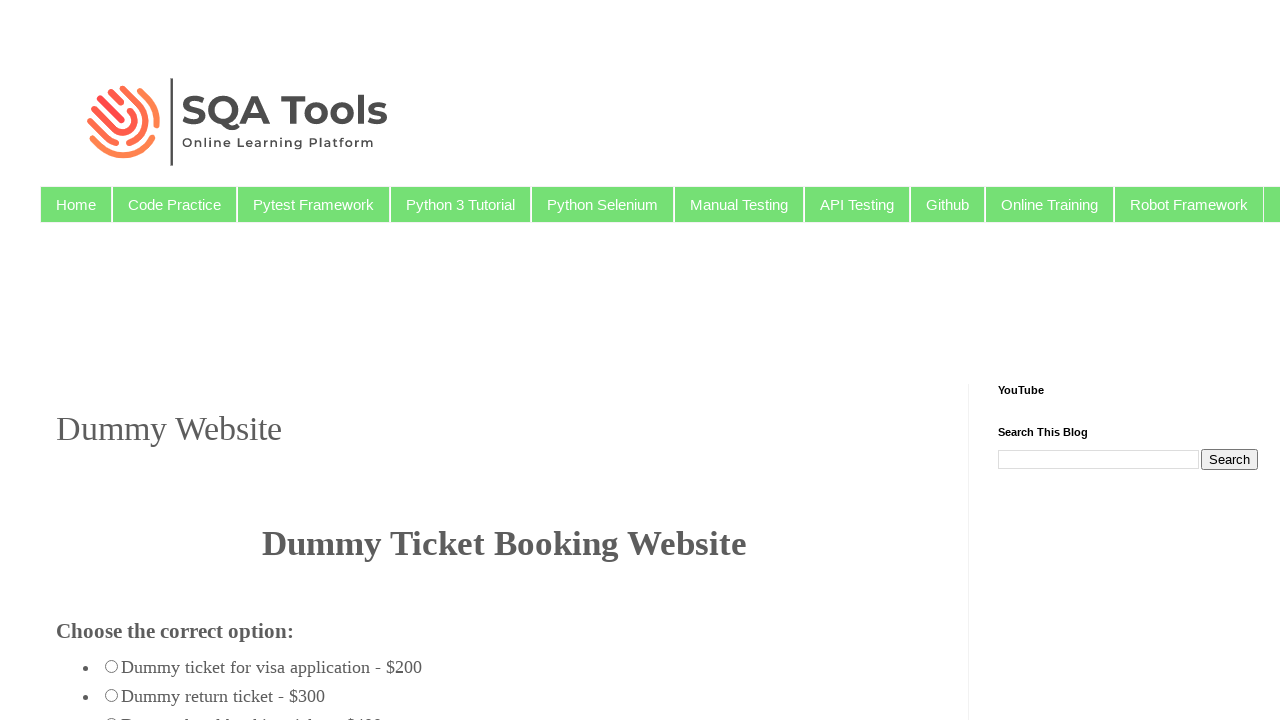

Set one-way radio button to checked state
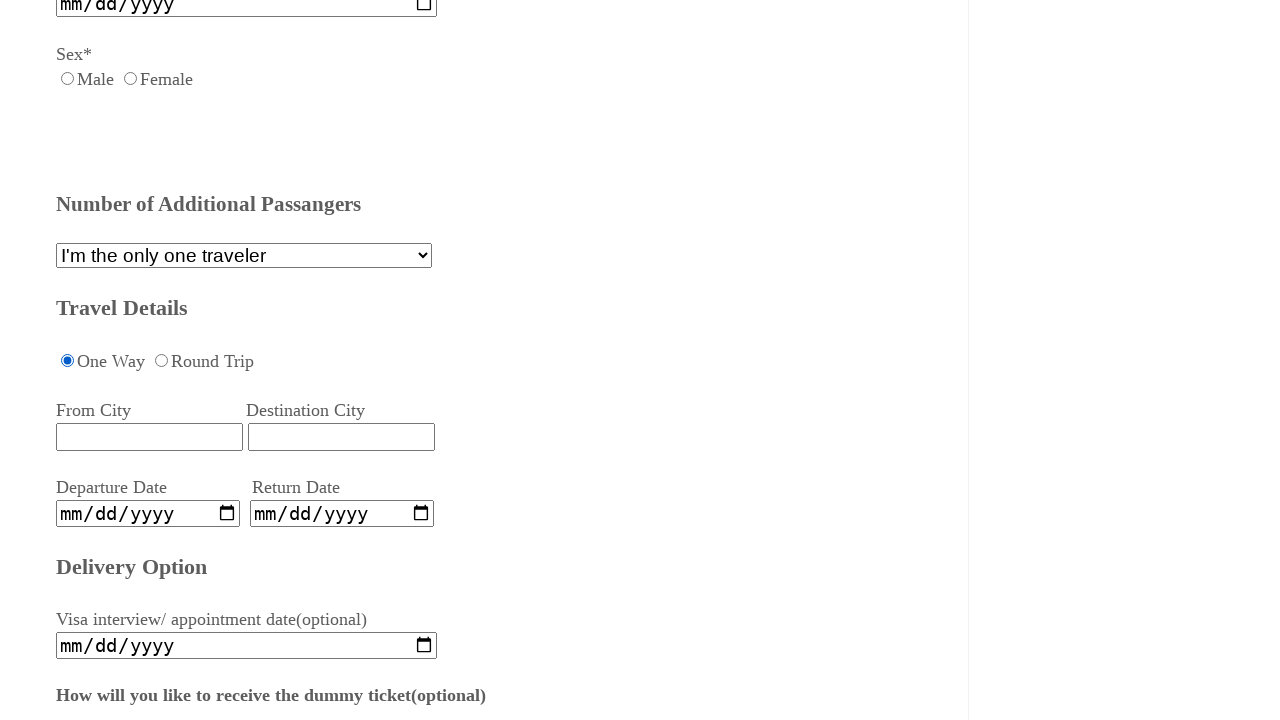

Set checkbox to checked state
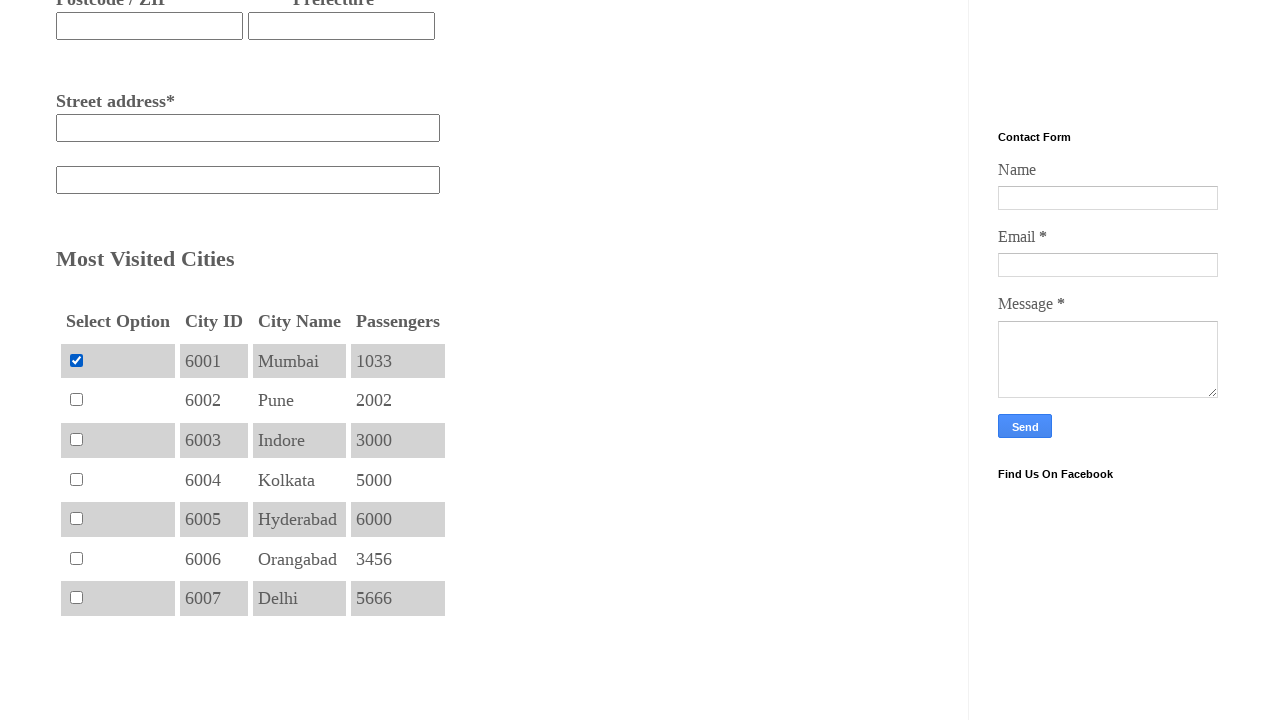

Set checkbox to checked state
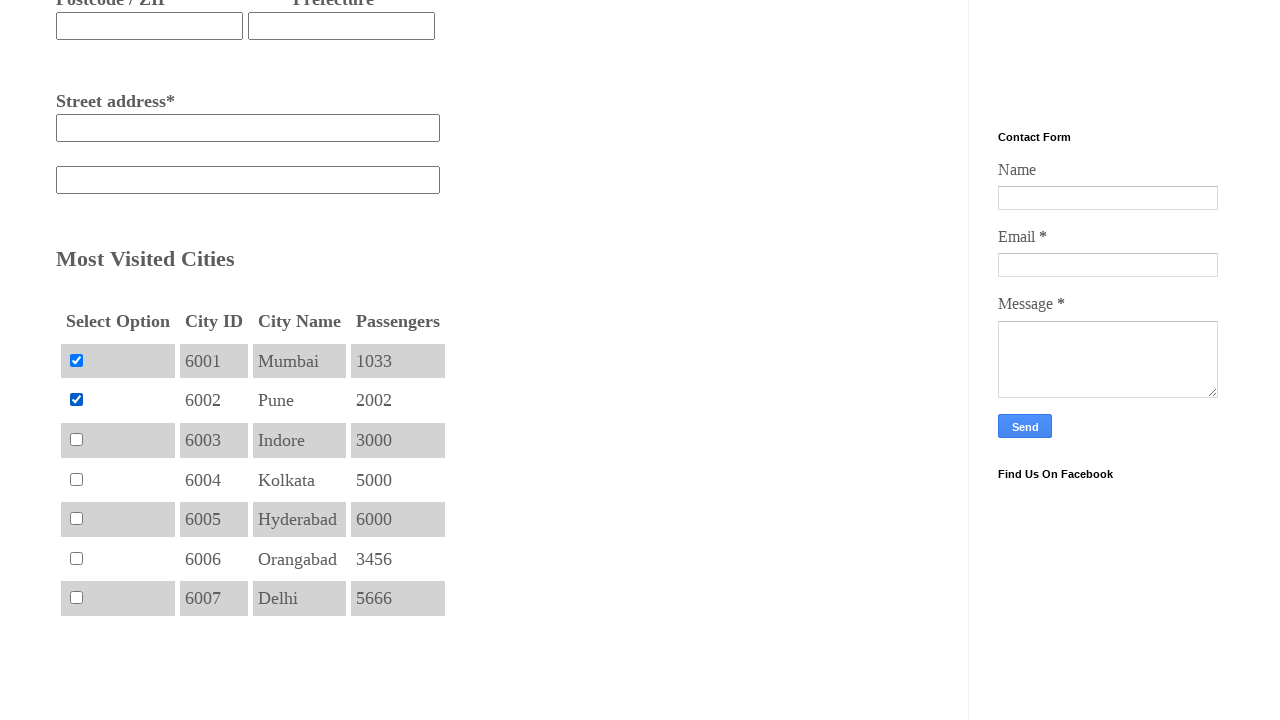

Set checkbox to checked state
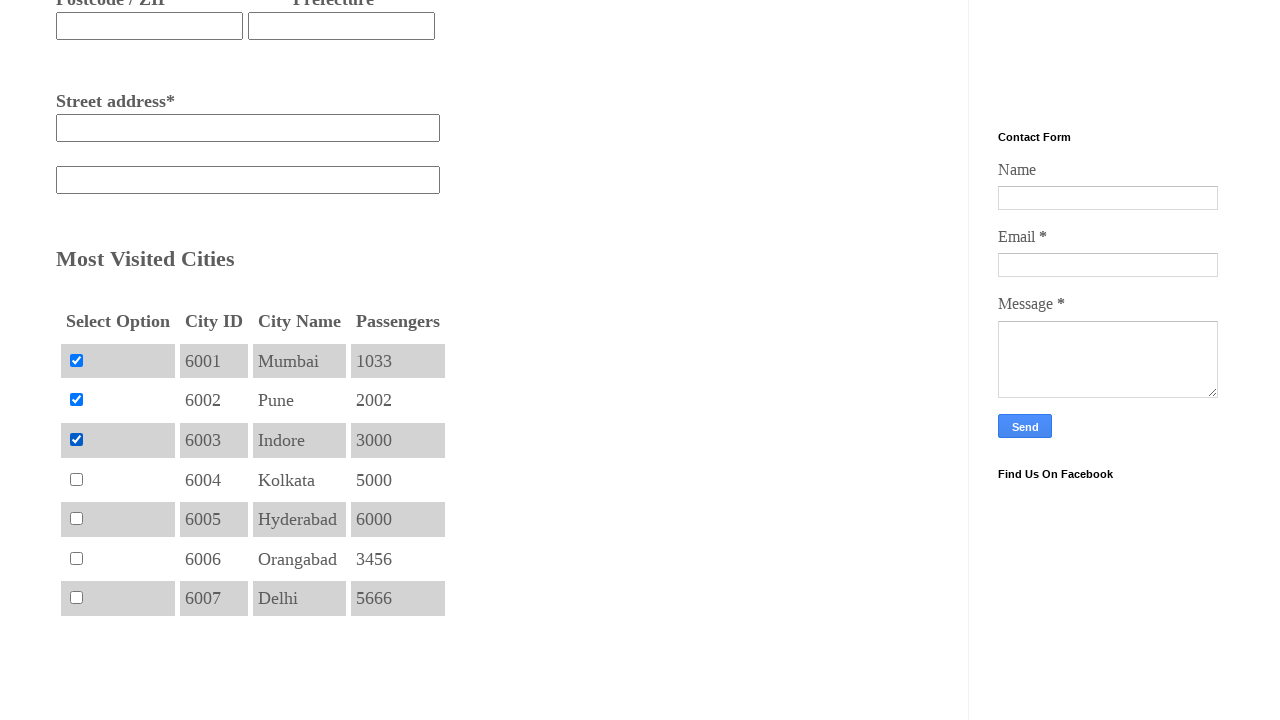

Set checkbox to checked state
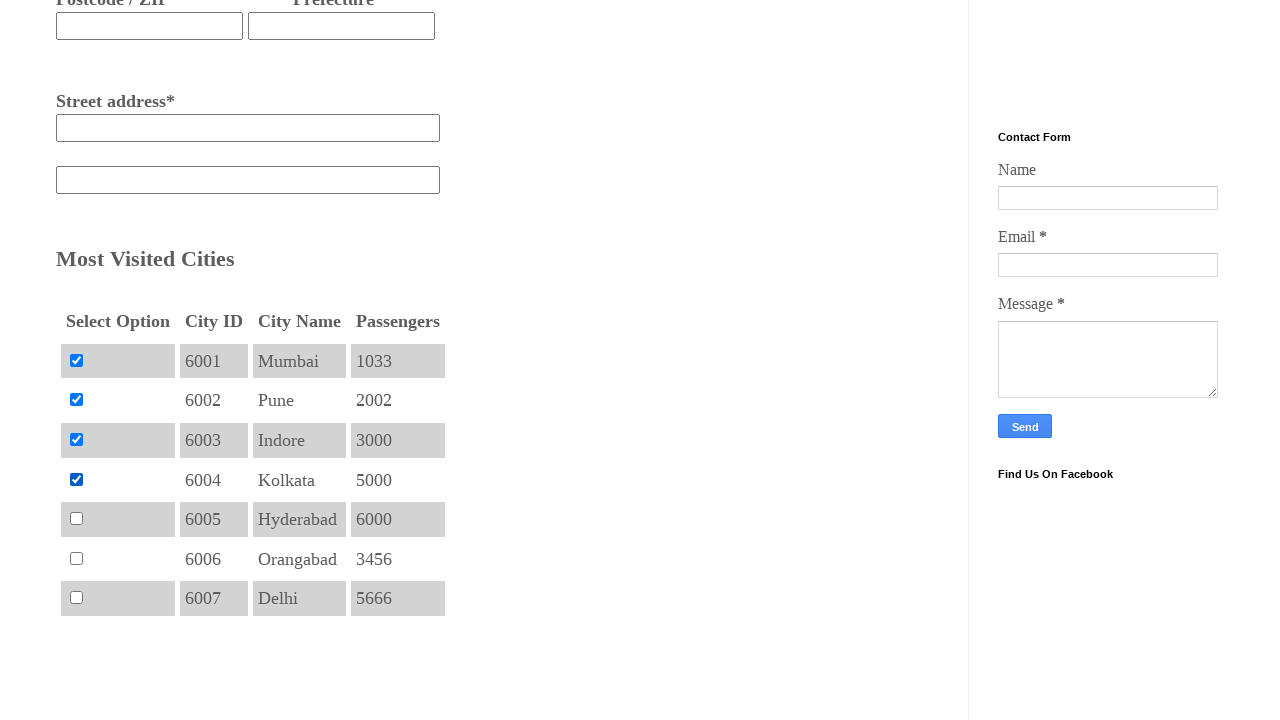

Set checkbox to checked state
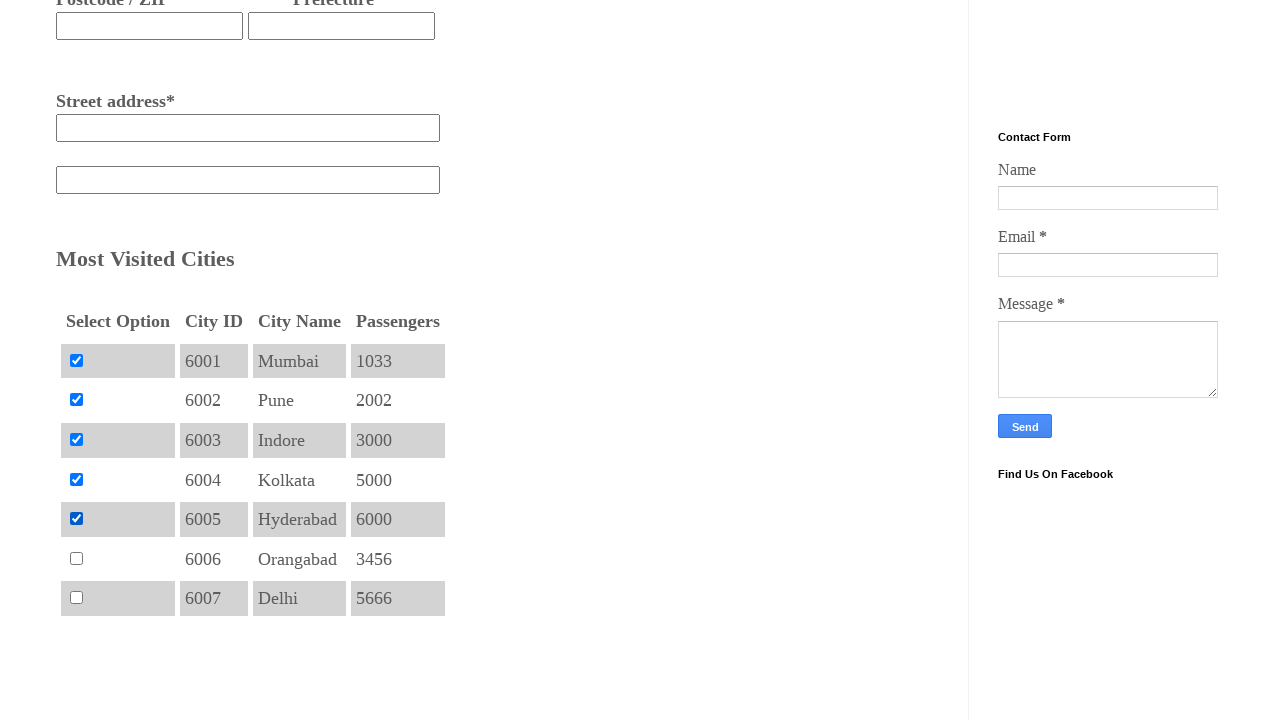

Set checkbox to checked state
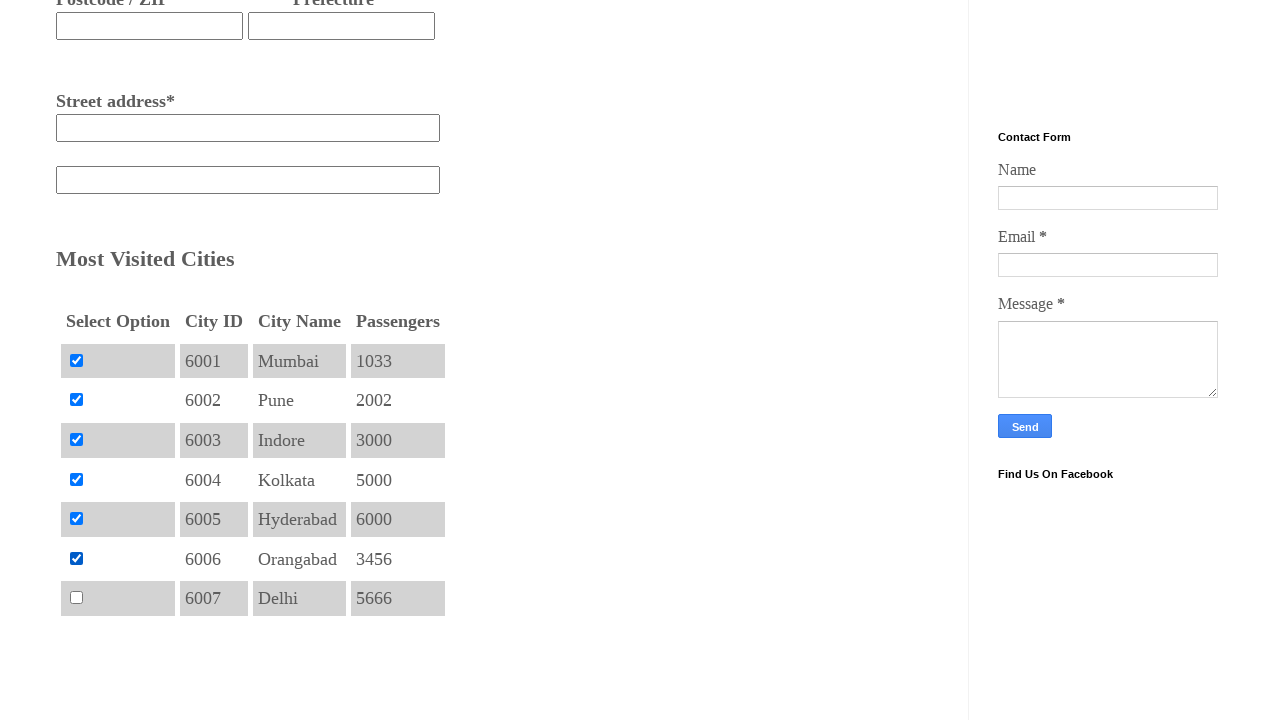

Set checkbox to checked state
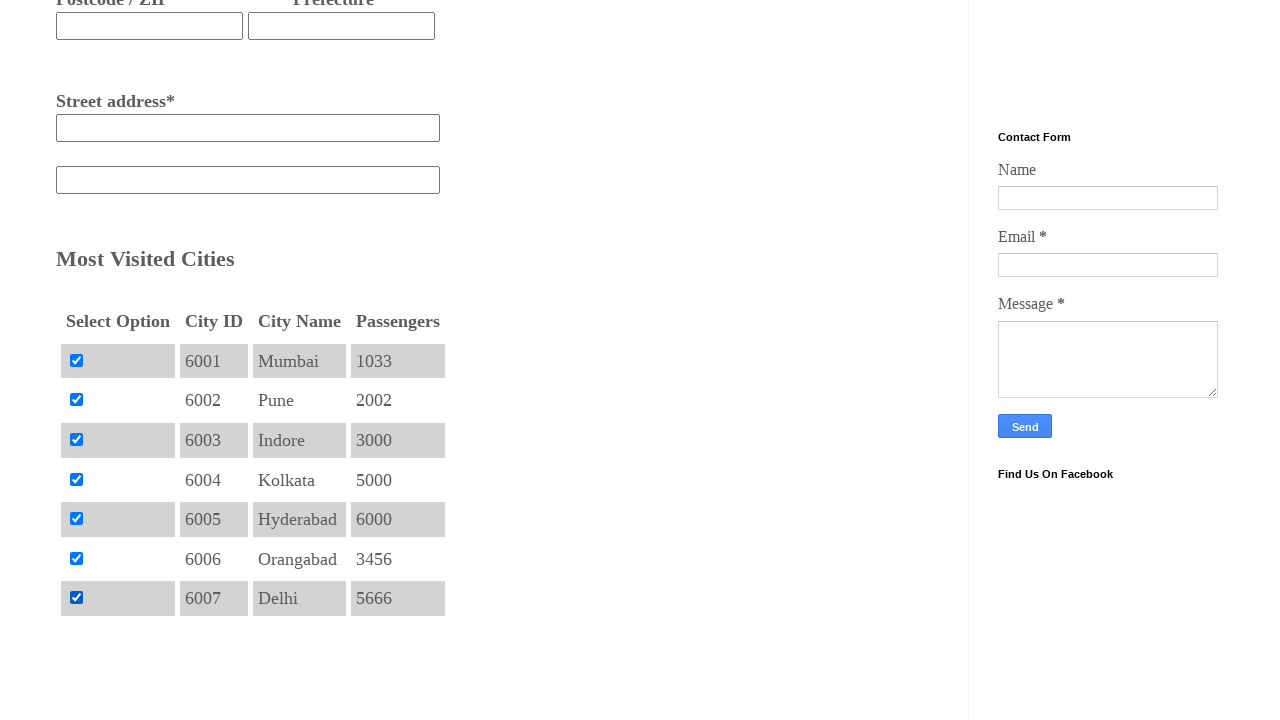

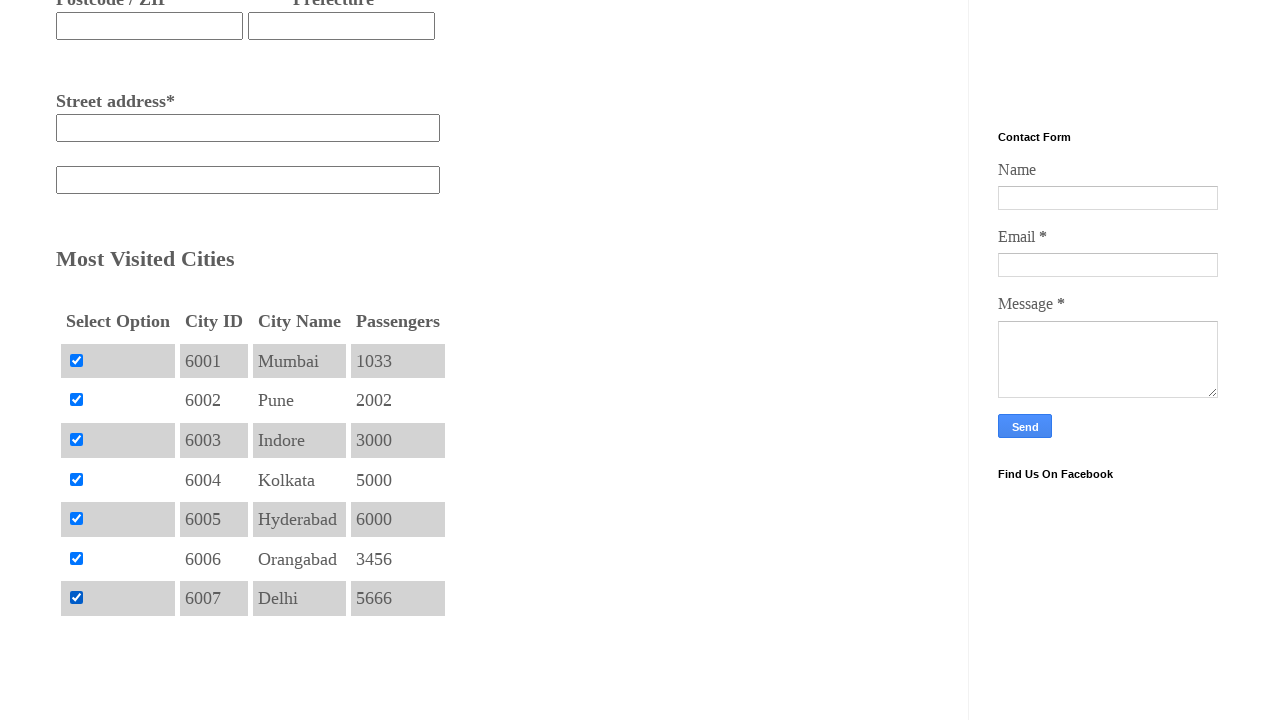